Tests adding todo items to the list by filling the input field and pressing Enter, verifying items appear in the list

Starting URL: https://demo.playwright.dev/todomvc

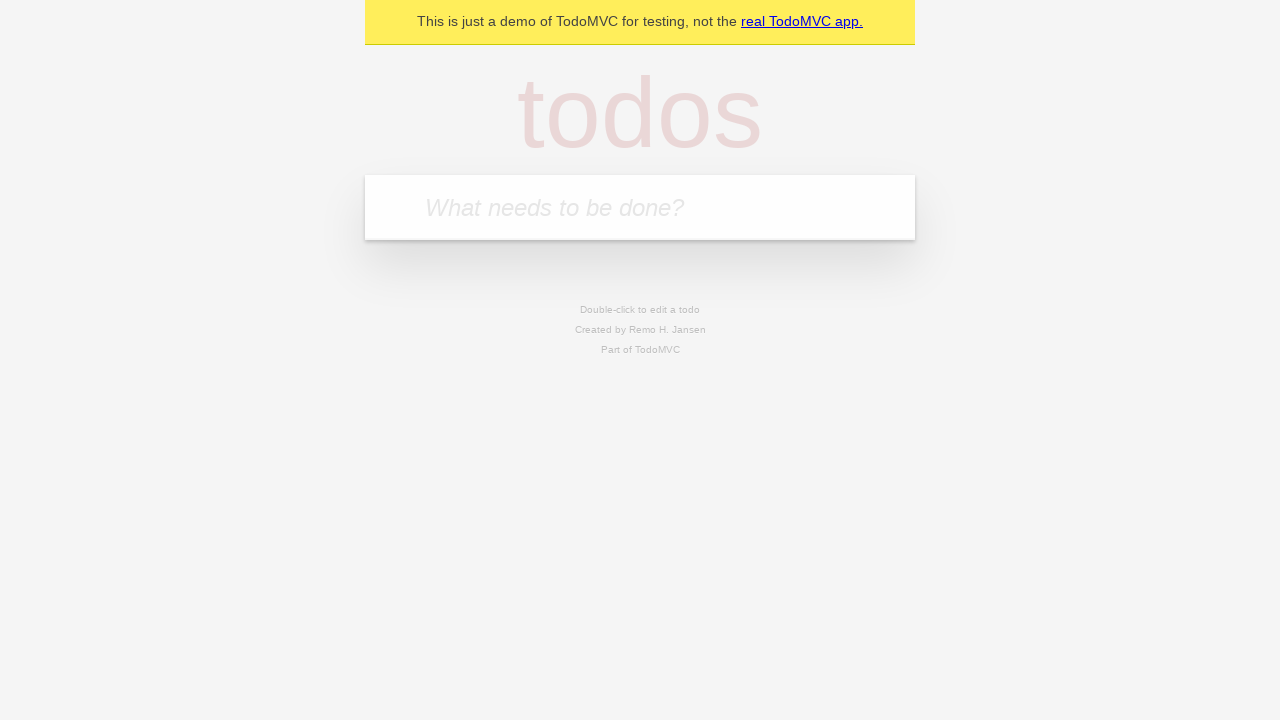

Filled todo input field with 'buy some cheese' on internal:attr=[placeholder="What needs to be done?"i]
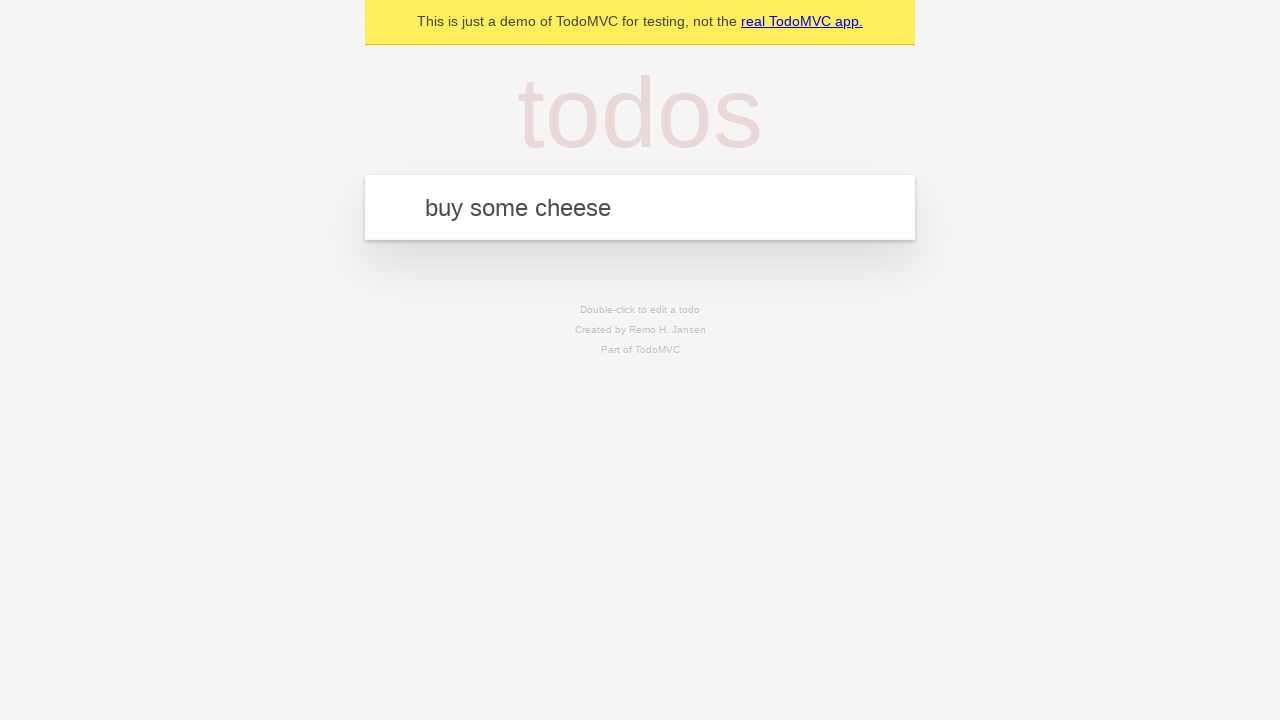

Pressed Enter to add first todo item on internal:attr=[placeholder="What needs to be done?"i]
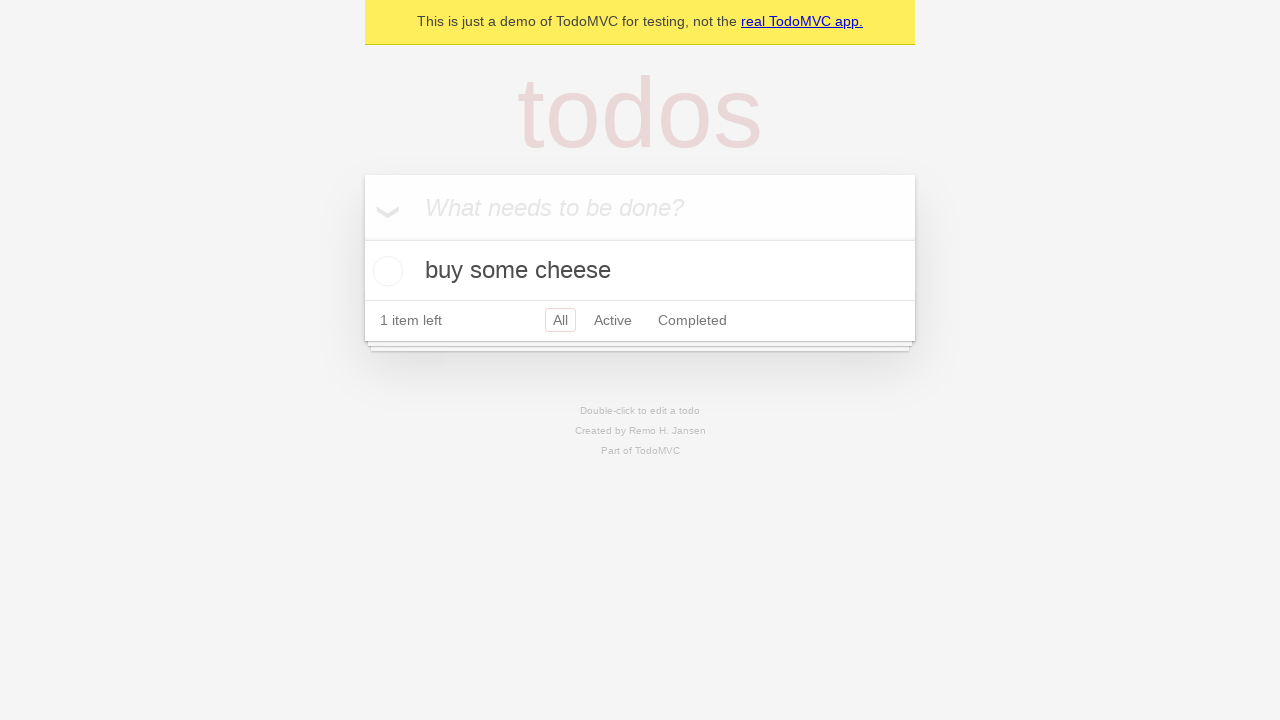

First todo item appeared in the list
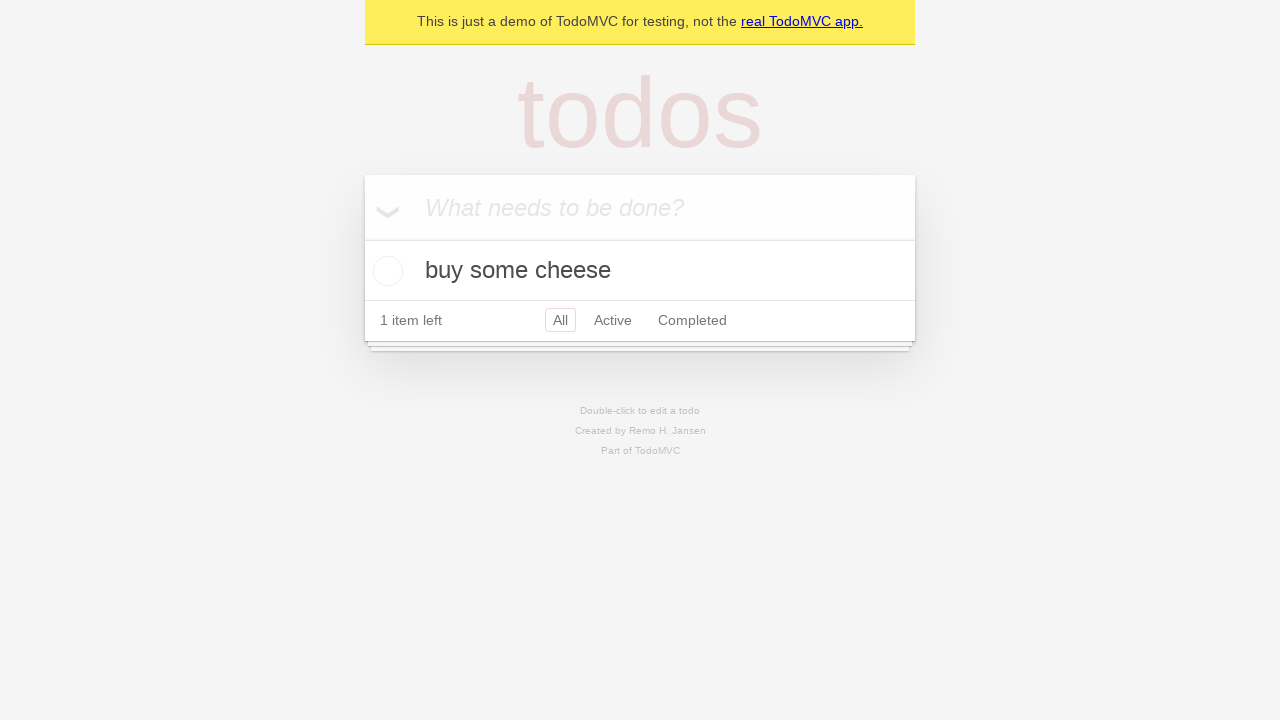

Filled todo input field with 'feed the cat' on internal:attr=[placeholder="What needs to be done?"i]
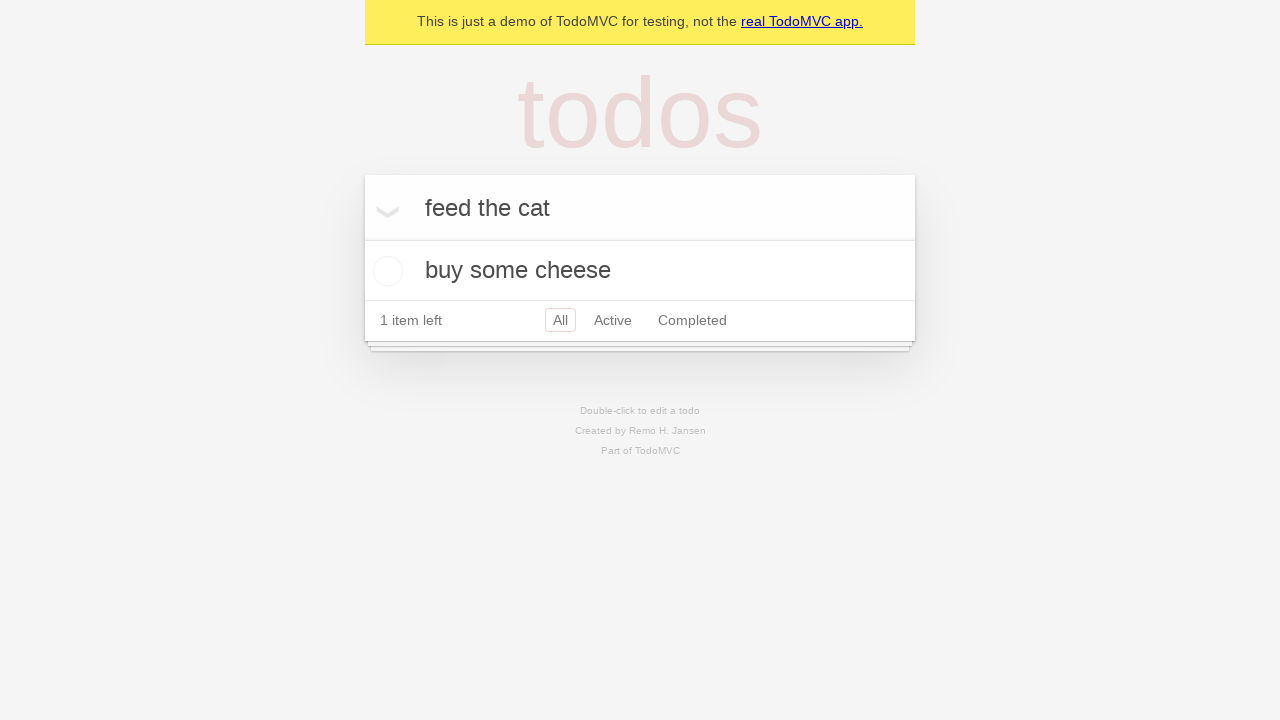

Pressed Enter to add second todo item on internal:attr=[placeholder="What needs to be done?"i]
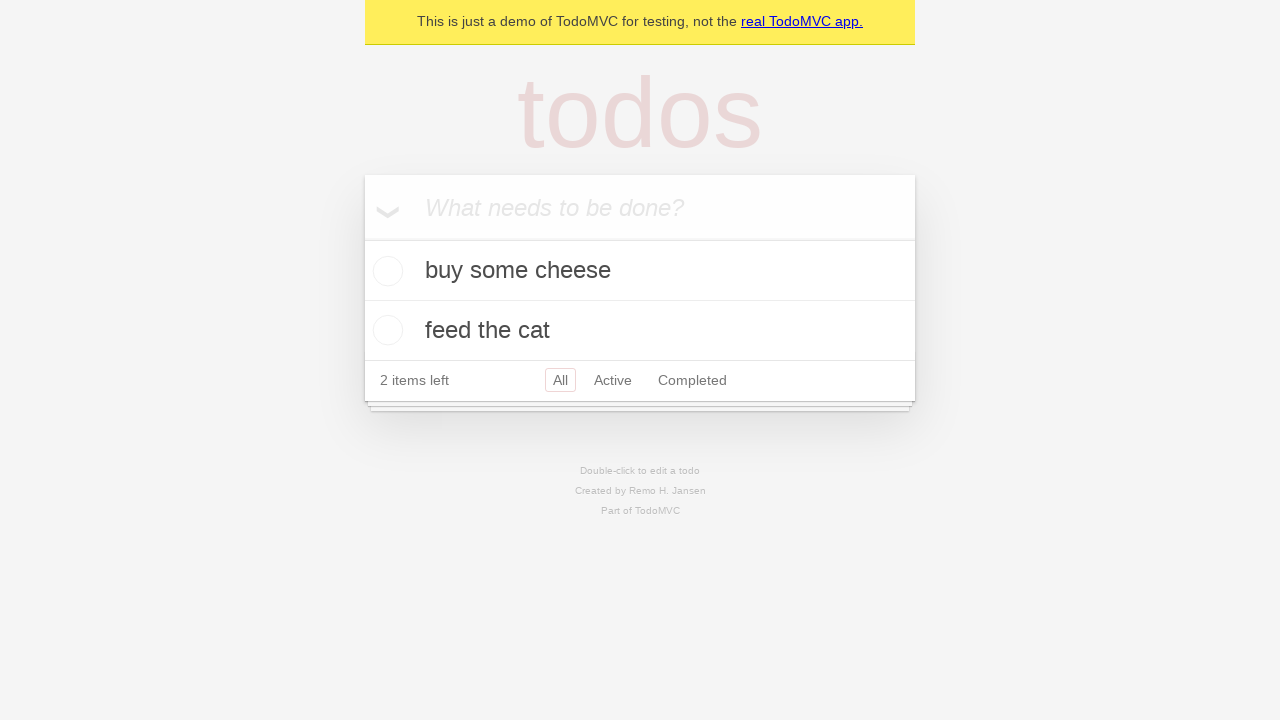

Both todo items are visible in the list
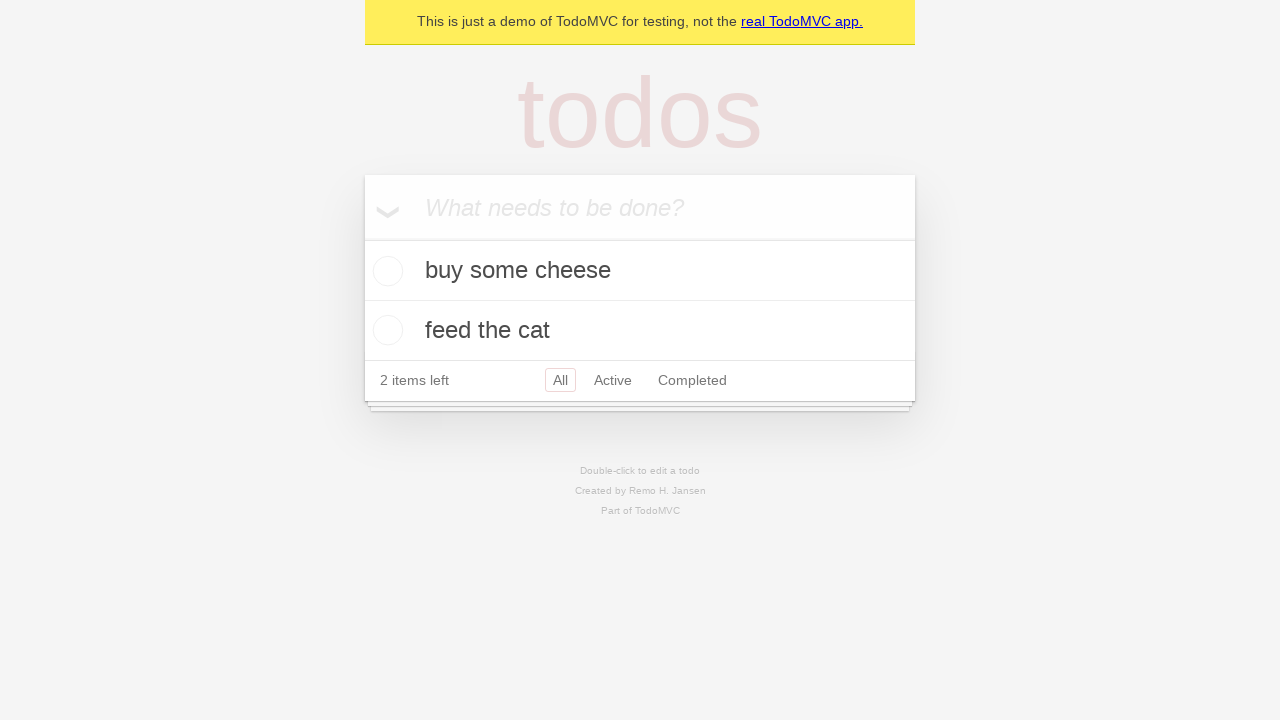

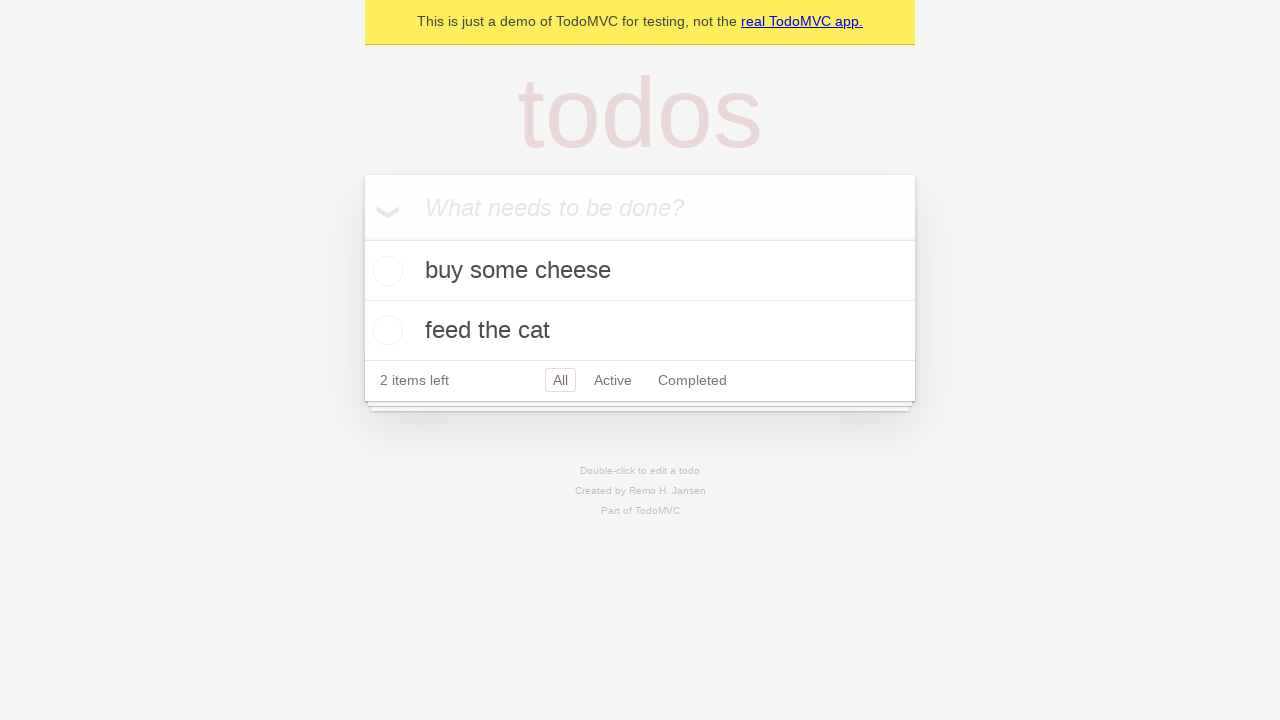